Tests search functionality on testotomasyonu.com by searching for "phone" and verifying that products are found in the search results

Starting URL: https://www.testotomasyonu.com

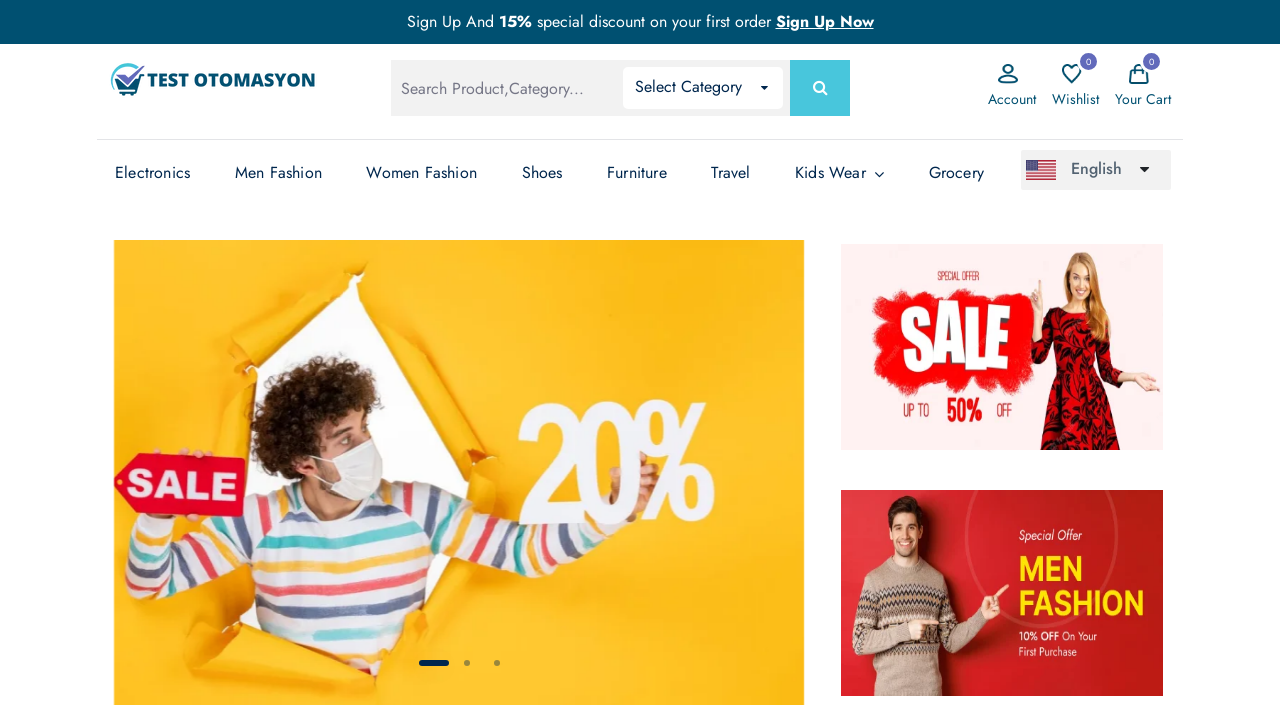

Filled search box with 'phone' query on #global-search
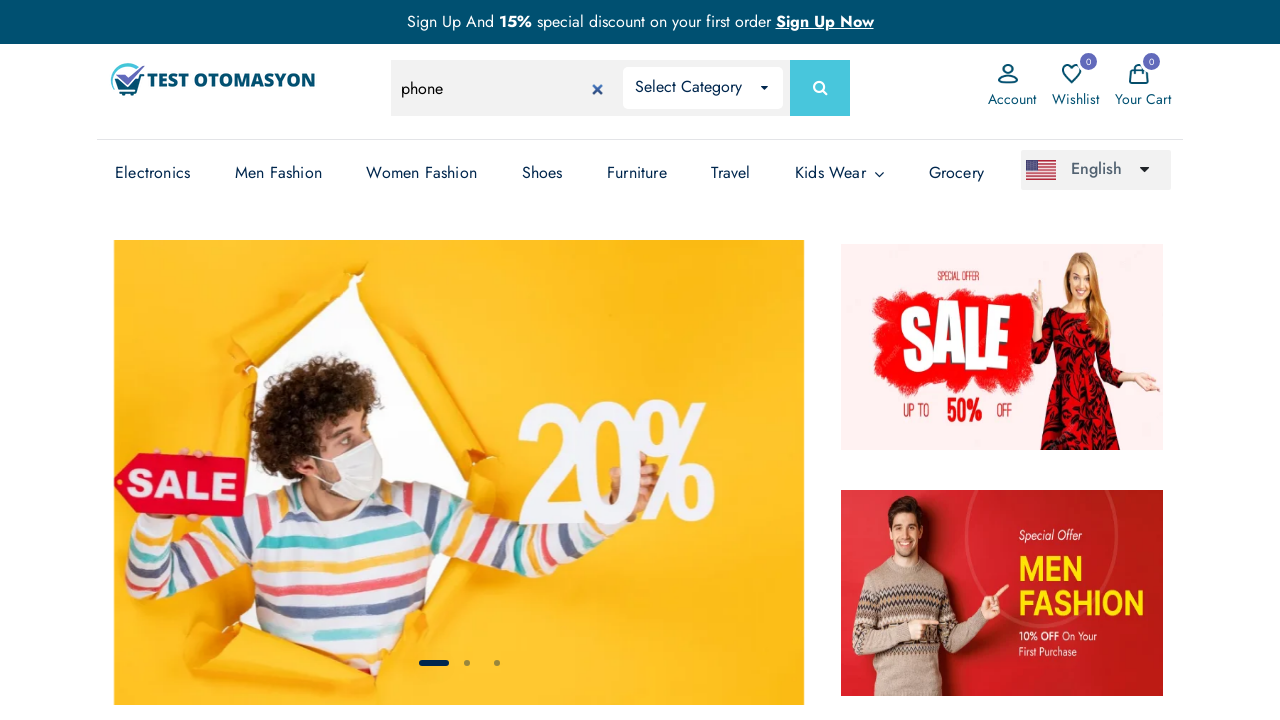

Pressed Enter to submit search on #global-search
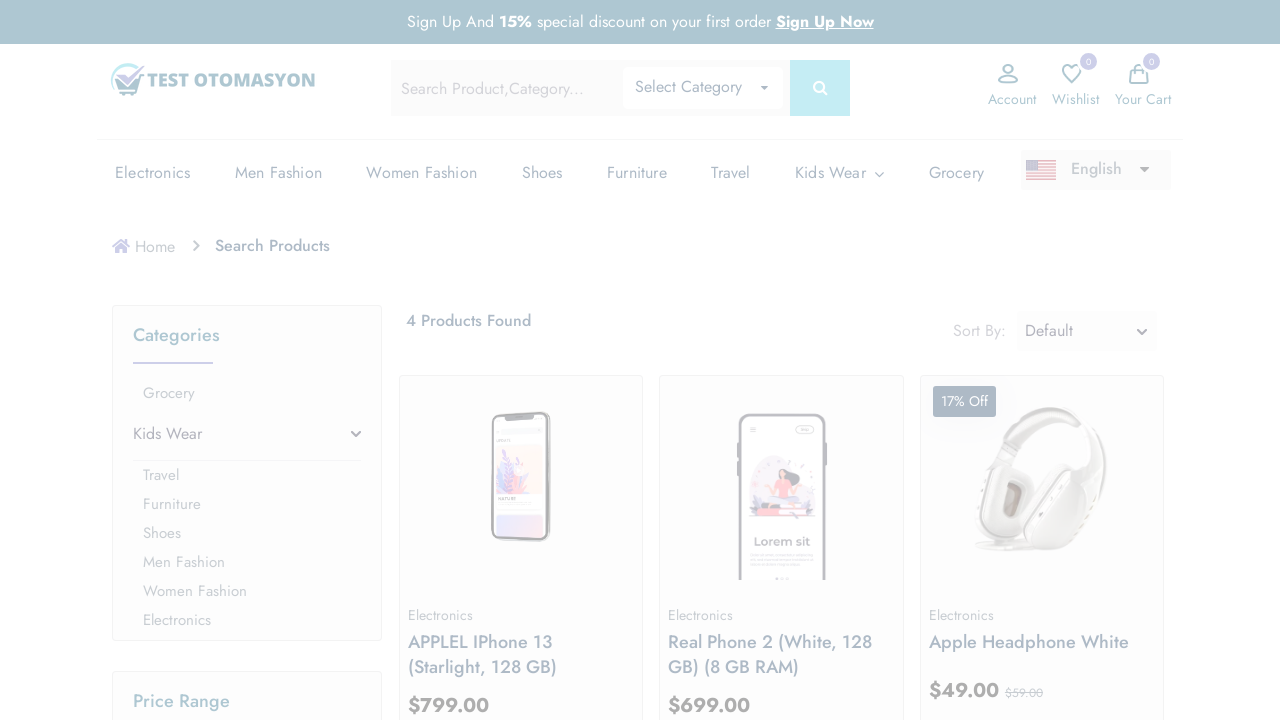

Search results loaded successfully
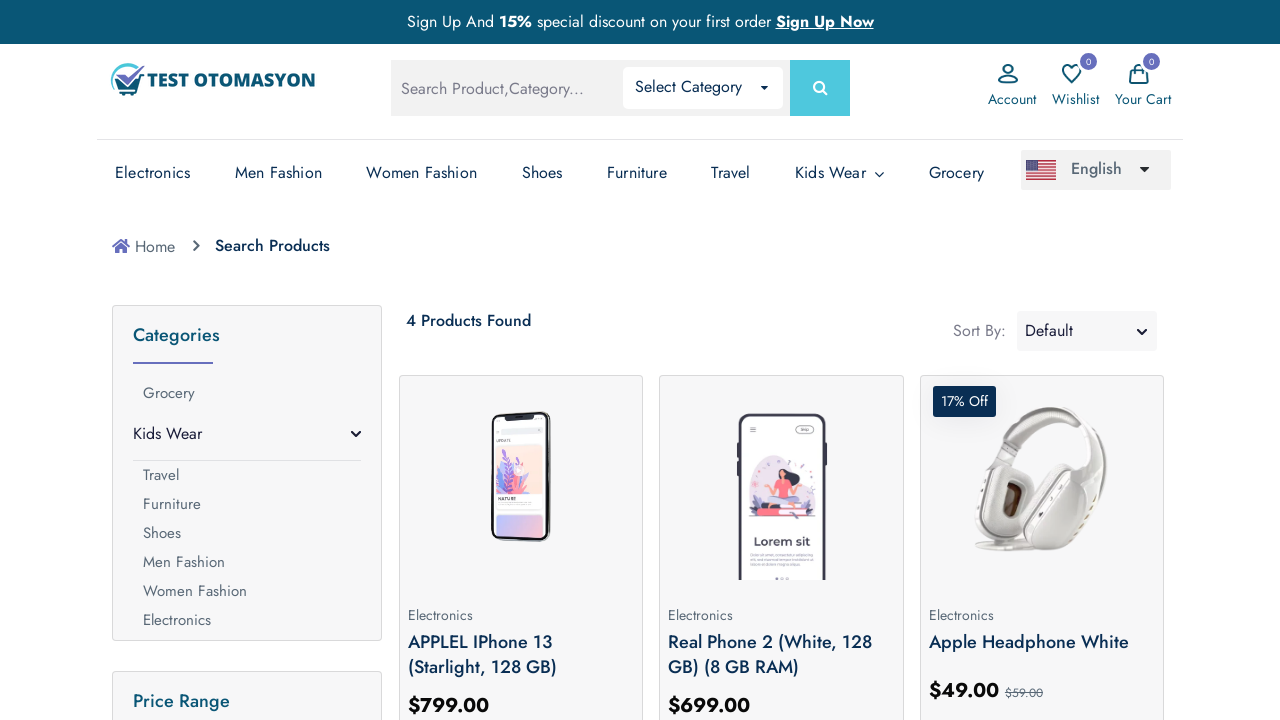

Retrieved search result text: 4 Products Found
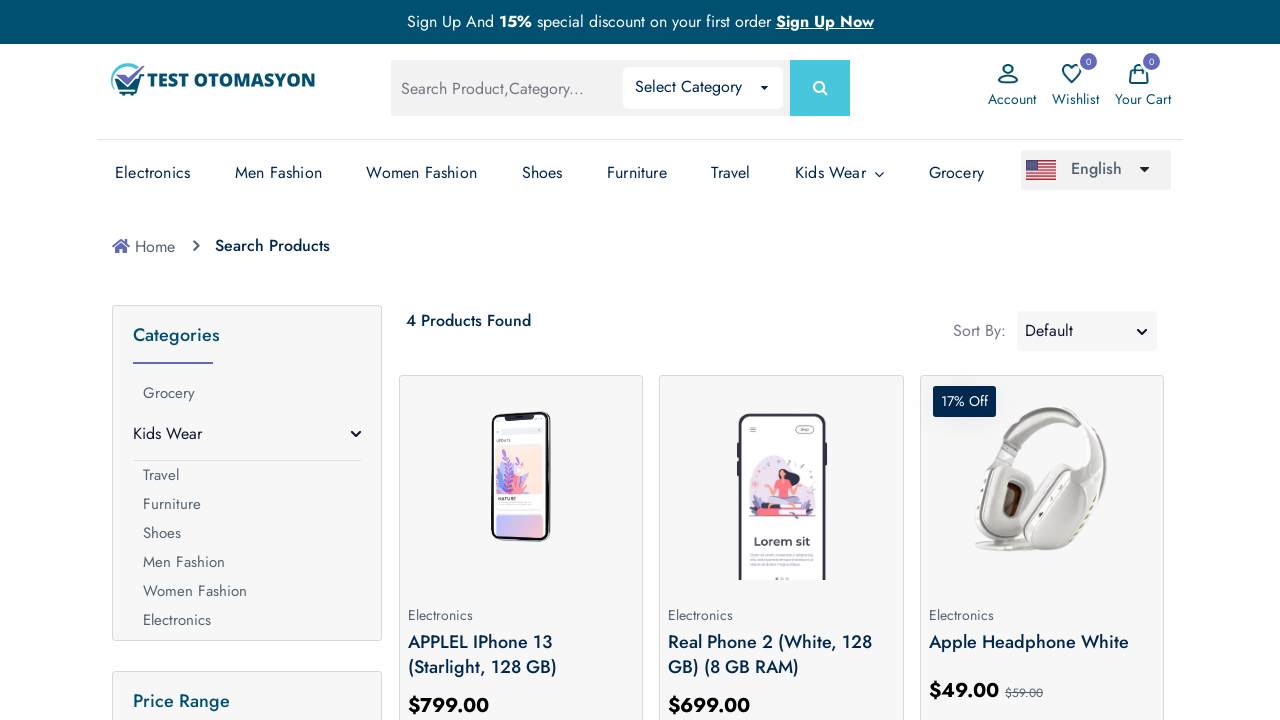

Verified that products were found in search results
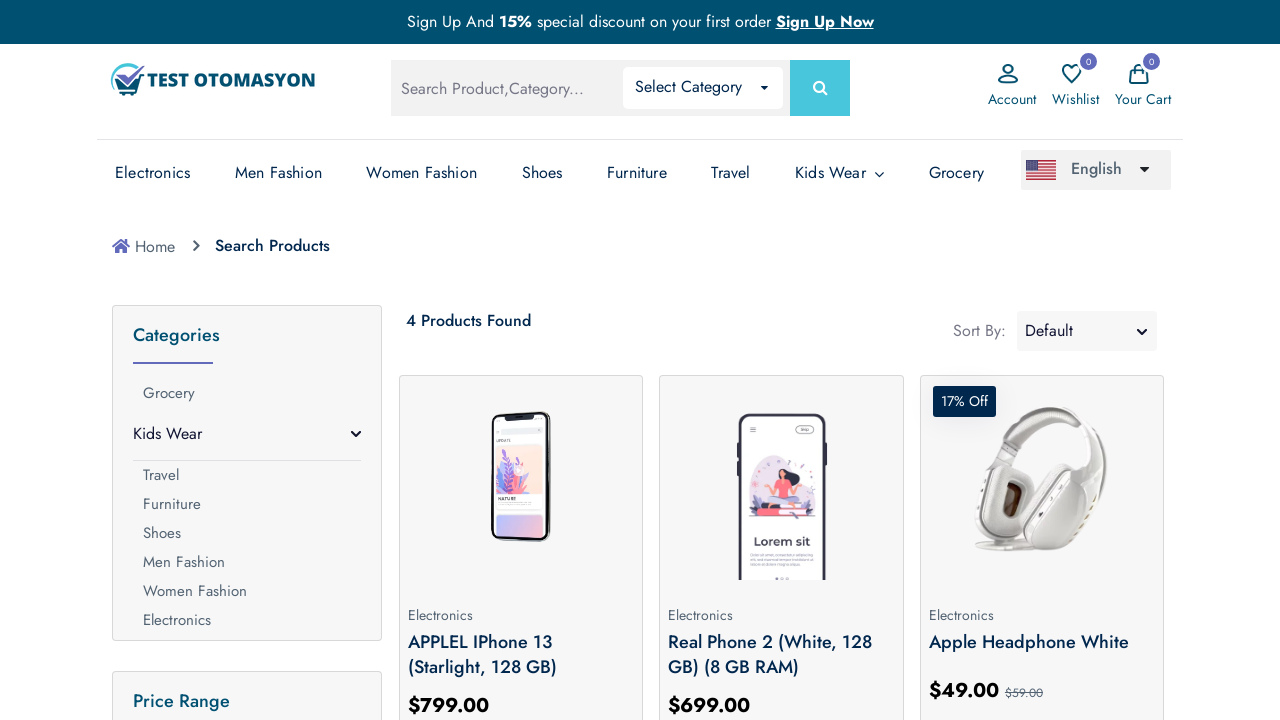

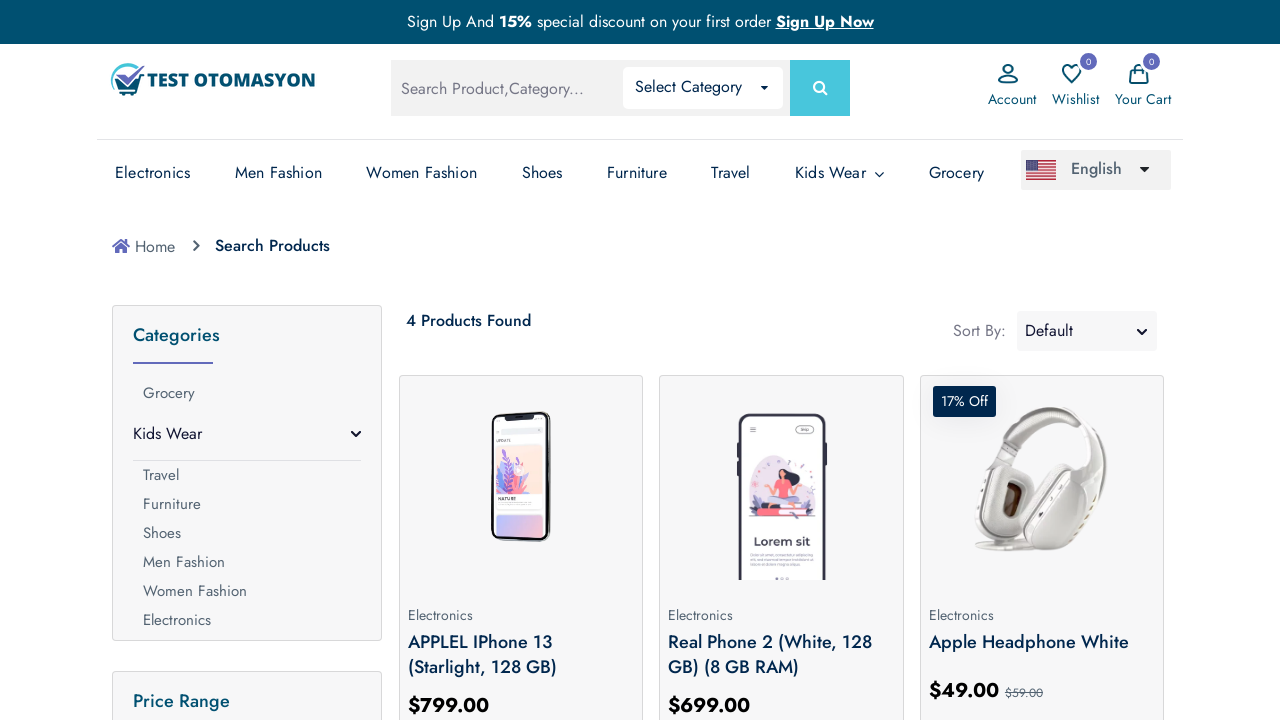